Tests the add to cart functionality by navigating to a product category, selecting a product, and clicking add to cart

Starting URL: https://www.demoblaze.com

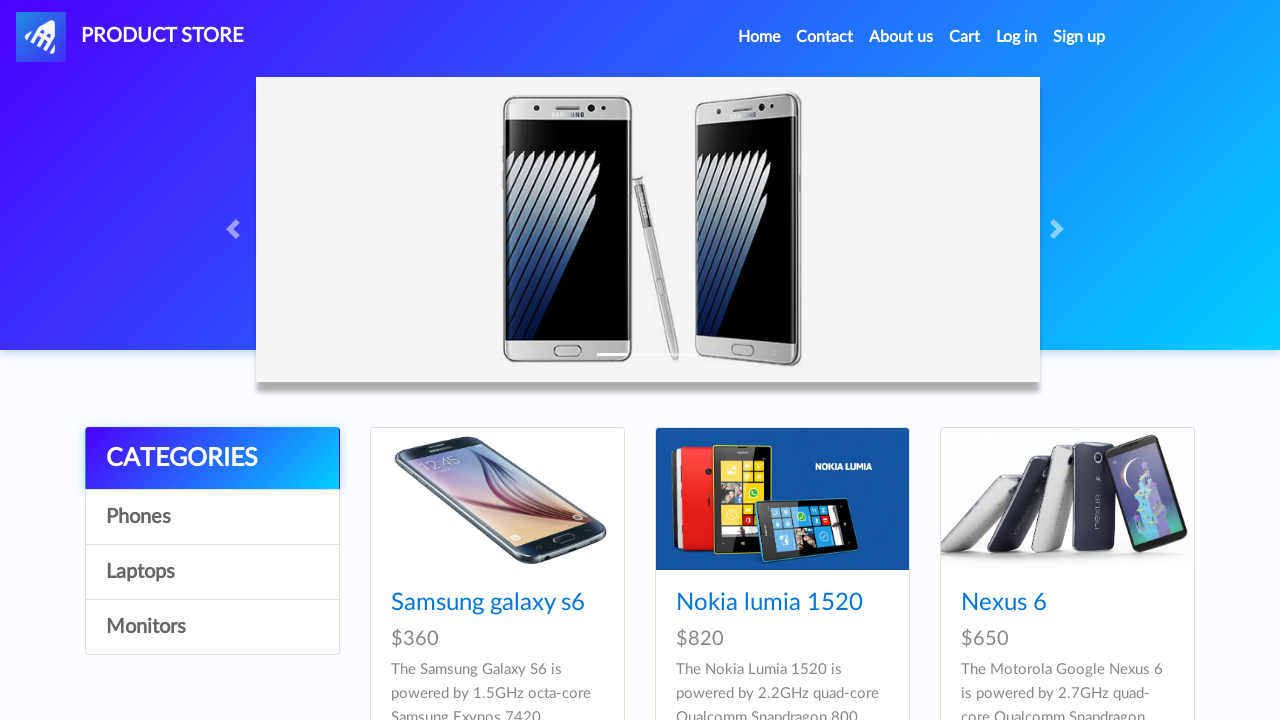

Clicked on the 4th category link at (212, 627) on div.list-group a:nth-child(4)
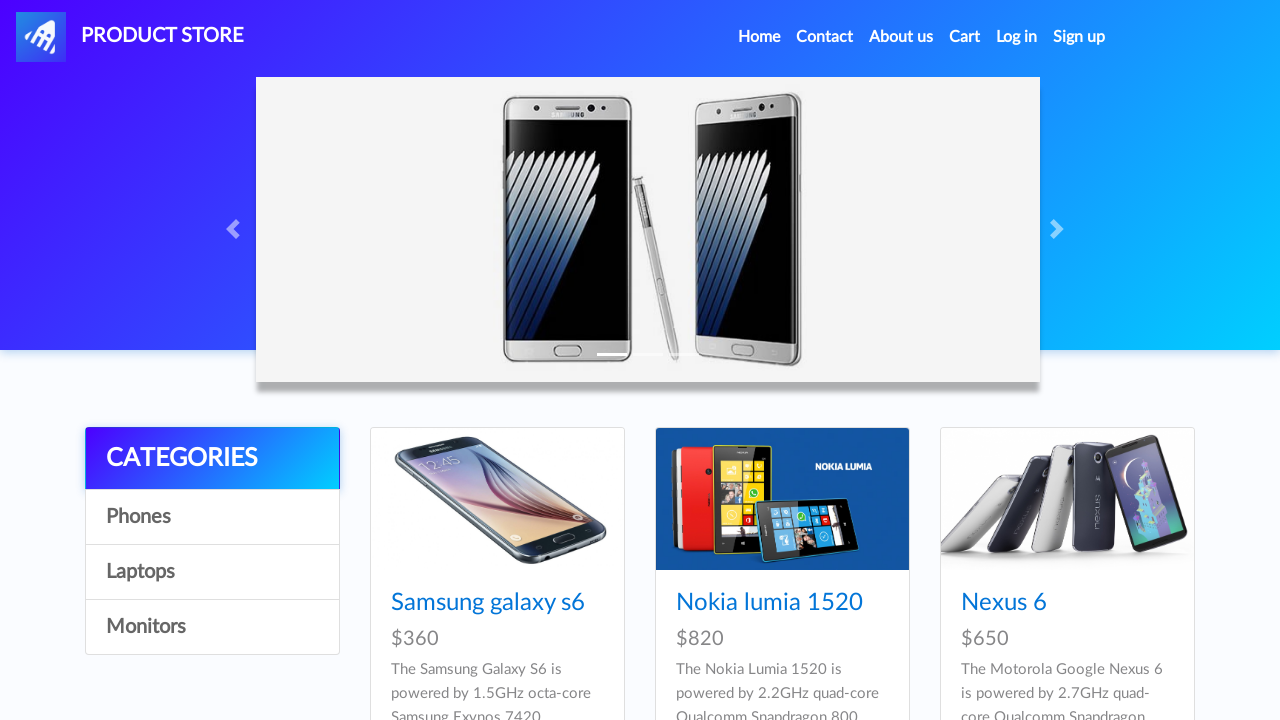

Waited for products to load
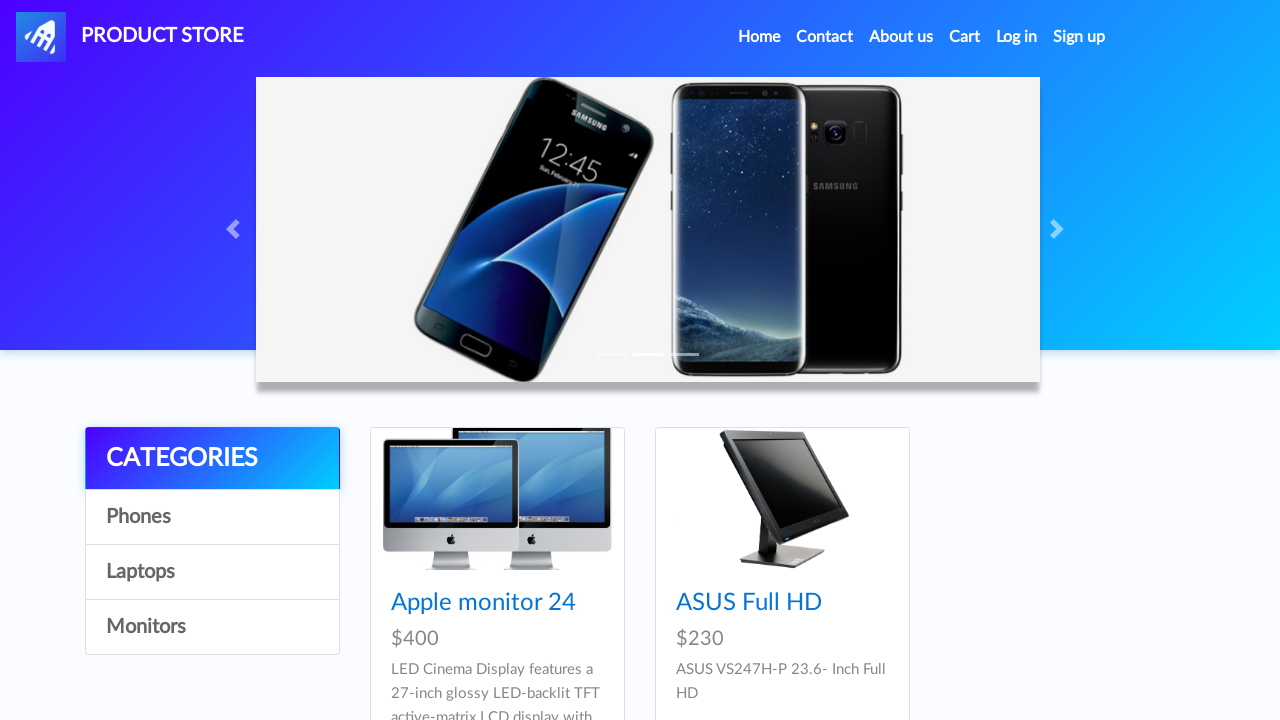

Clicked on first product at (484, 603) on div.card h4.card-title a >> nth=0
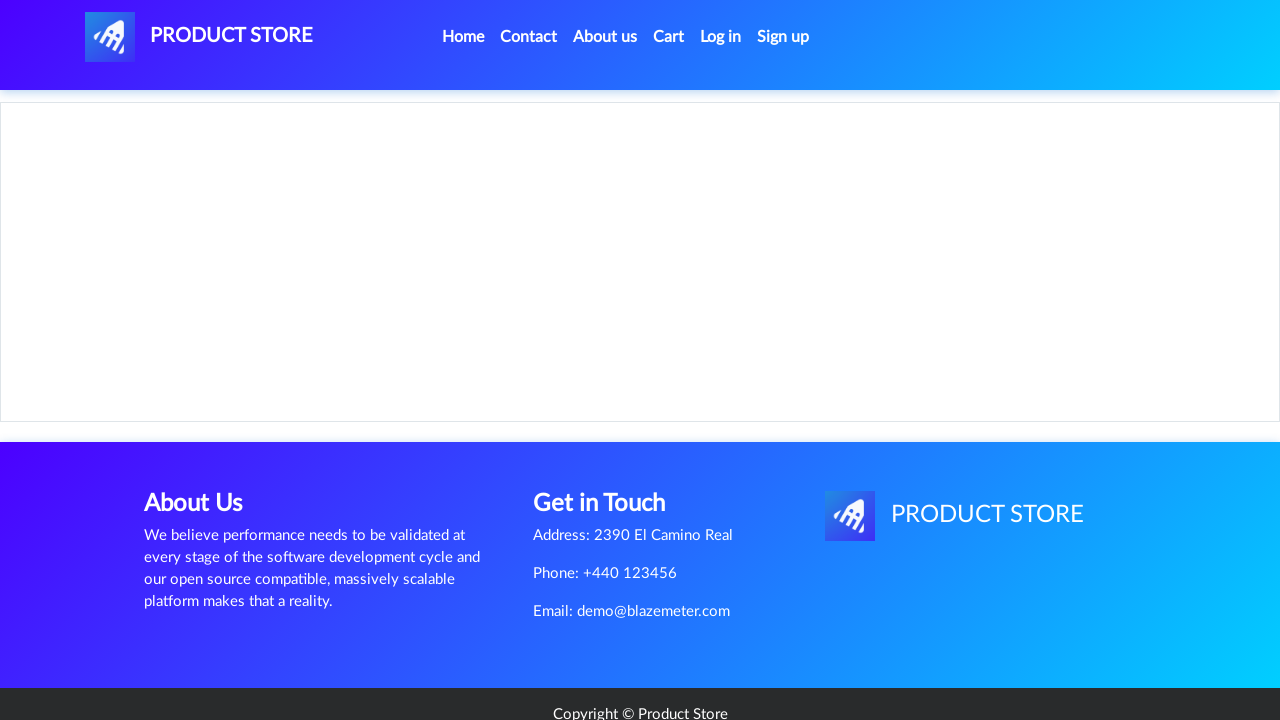

Product page loaded with Add to cart button visible
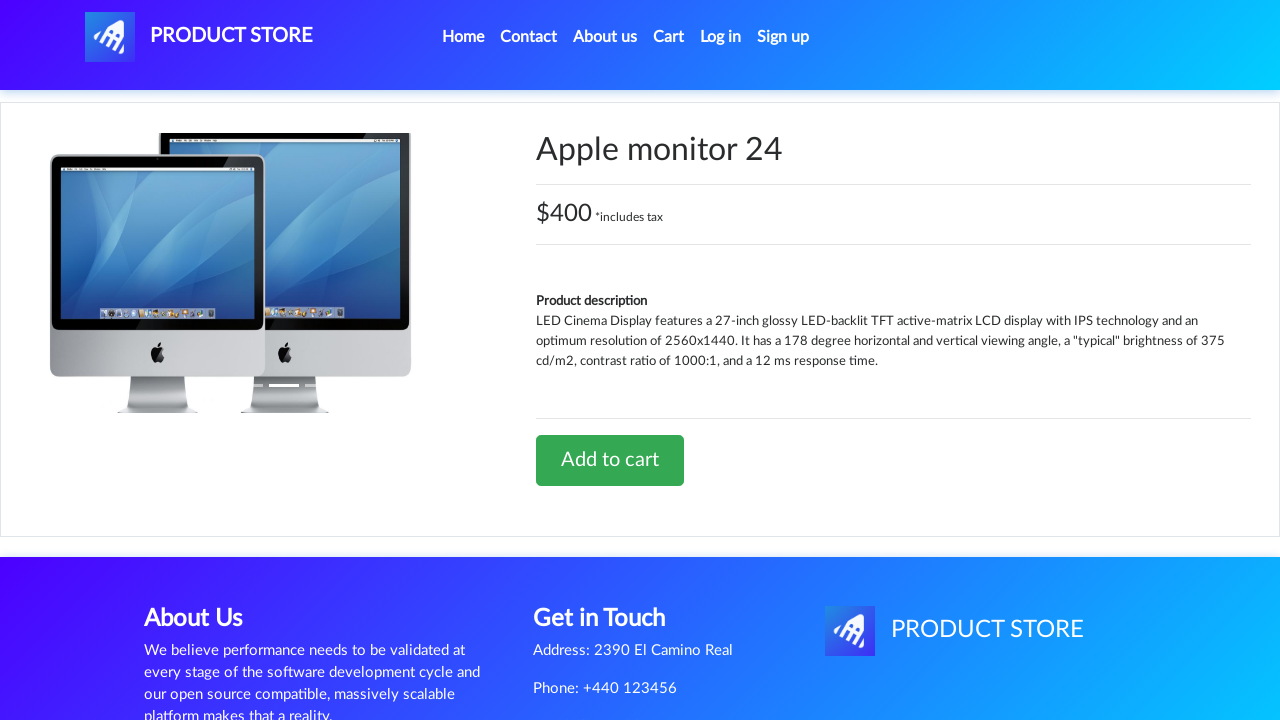

Clicked Add to cart button at (610, 460) on a.btn-success:has-text('Add to cart')
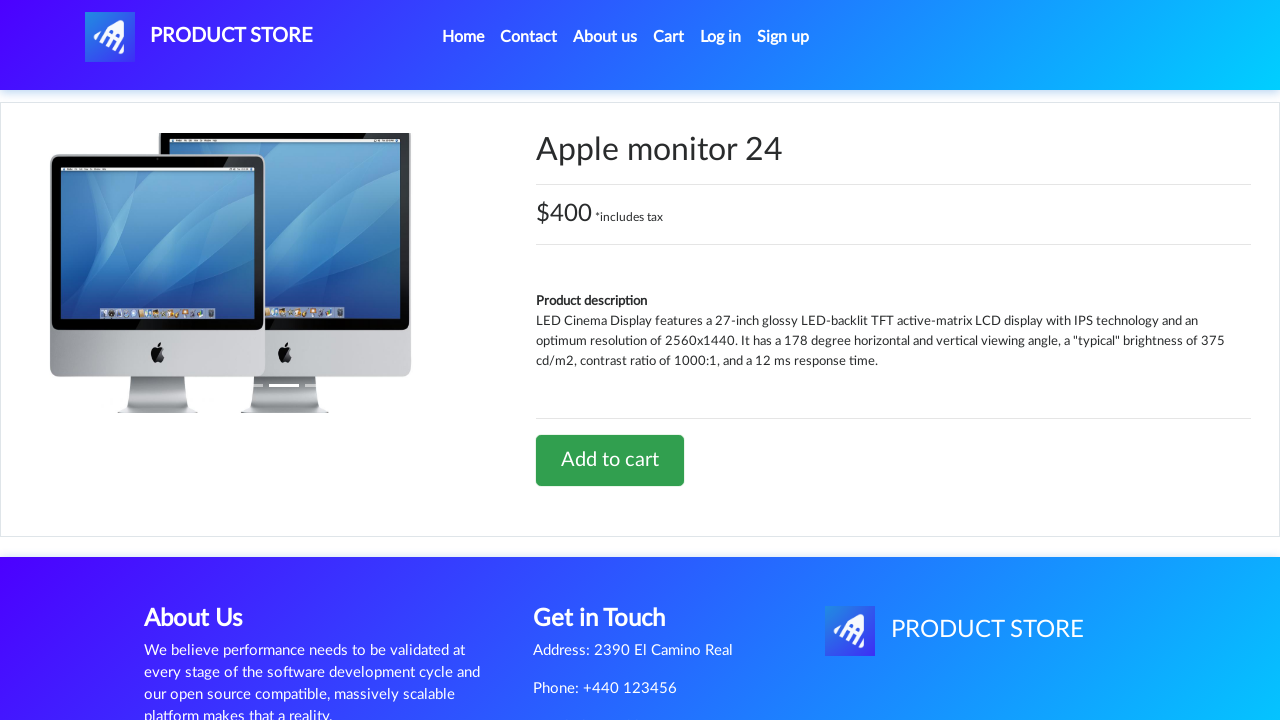

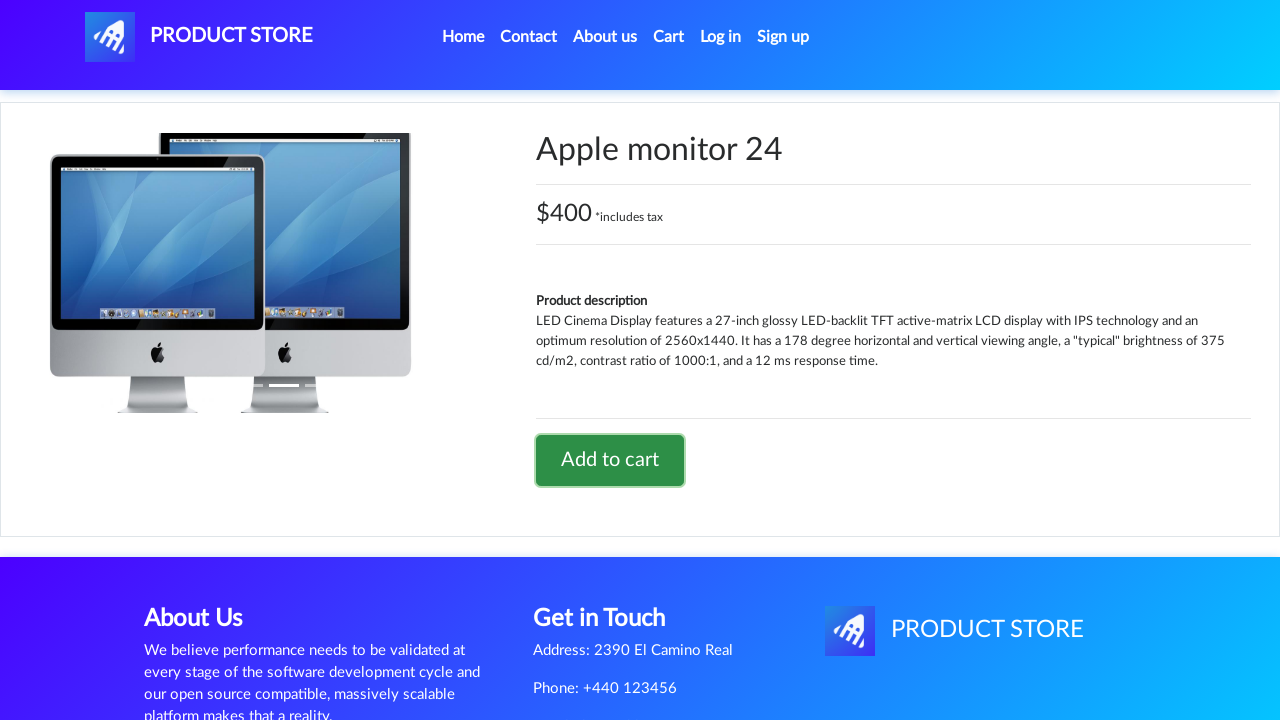